Waits for page load, clicks verify button and checks success message (implicit wait version)

Starting URL: http://suninjuly.github.io/wait1.html

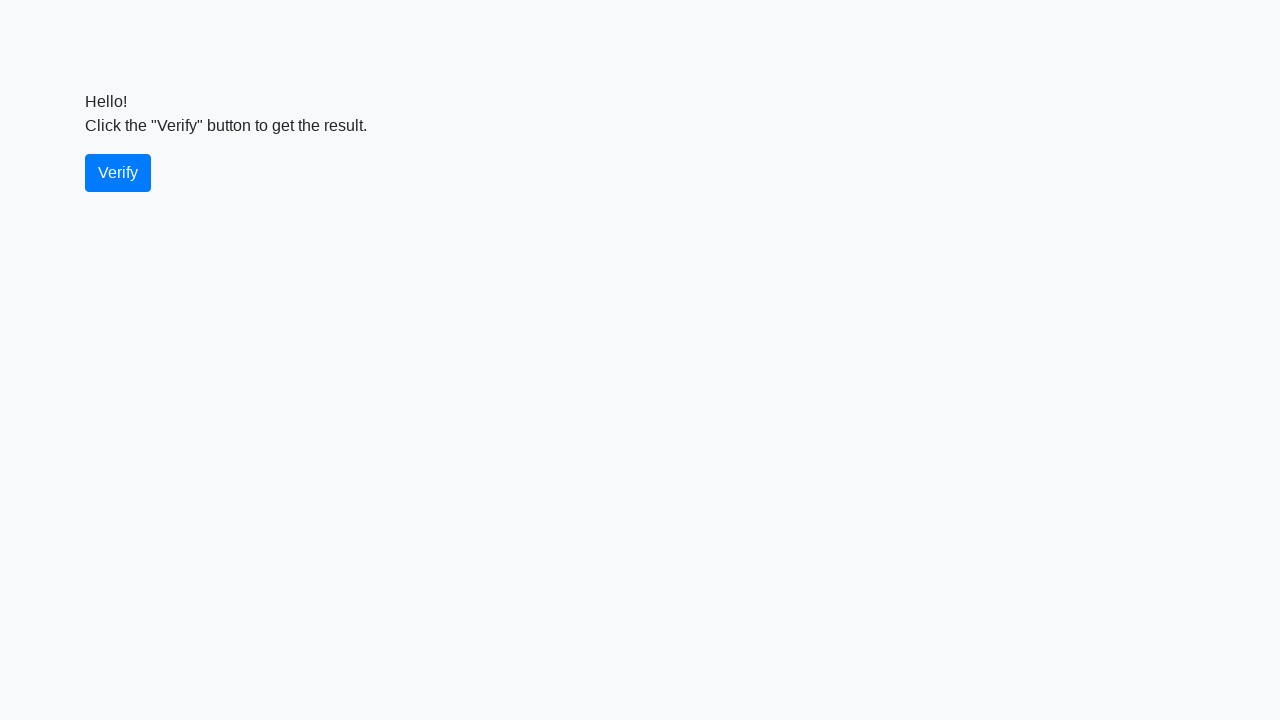

Clicked verify button at (118, 173) on #verify
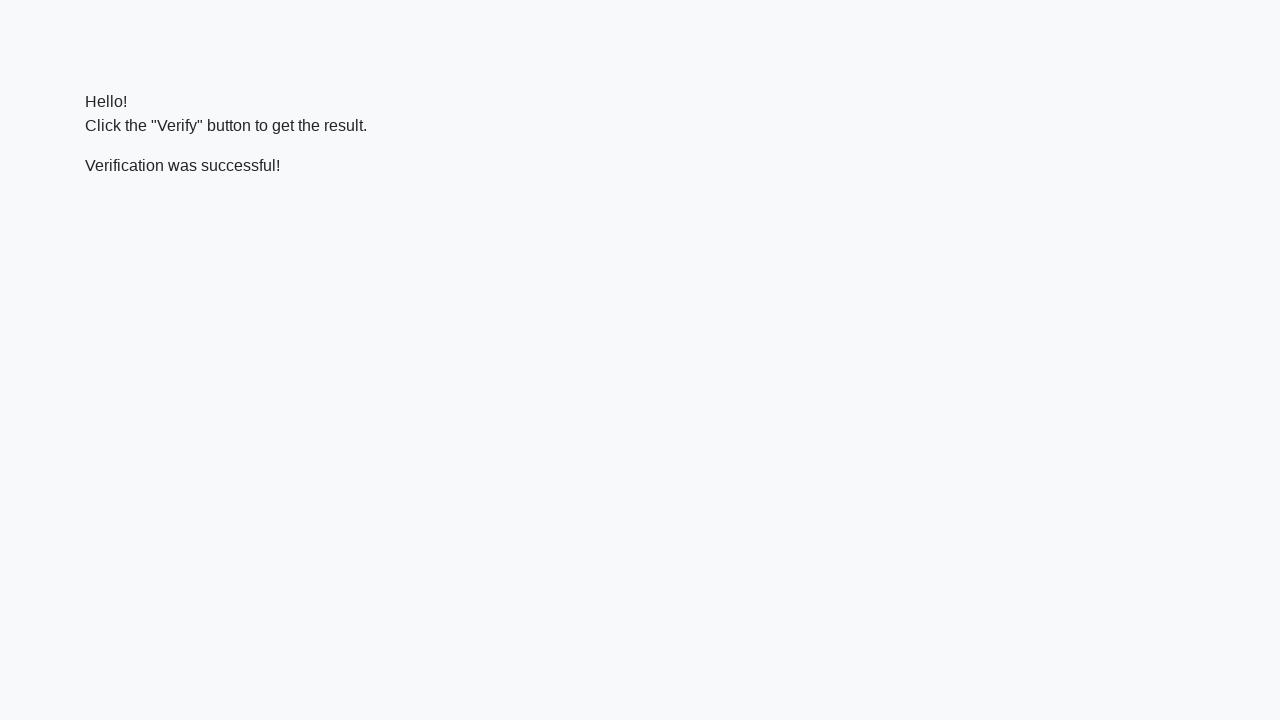

Success message appeared after verification
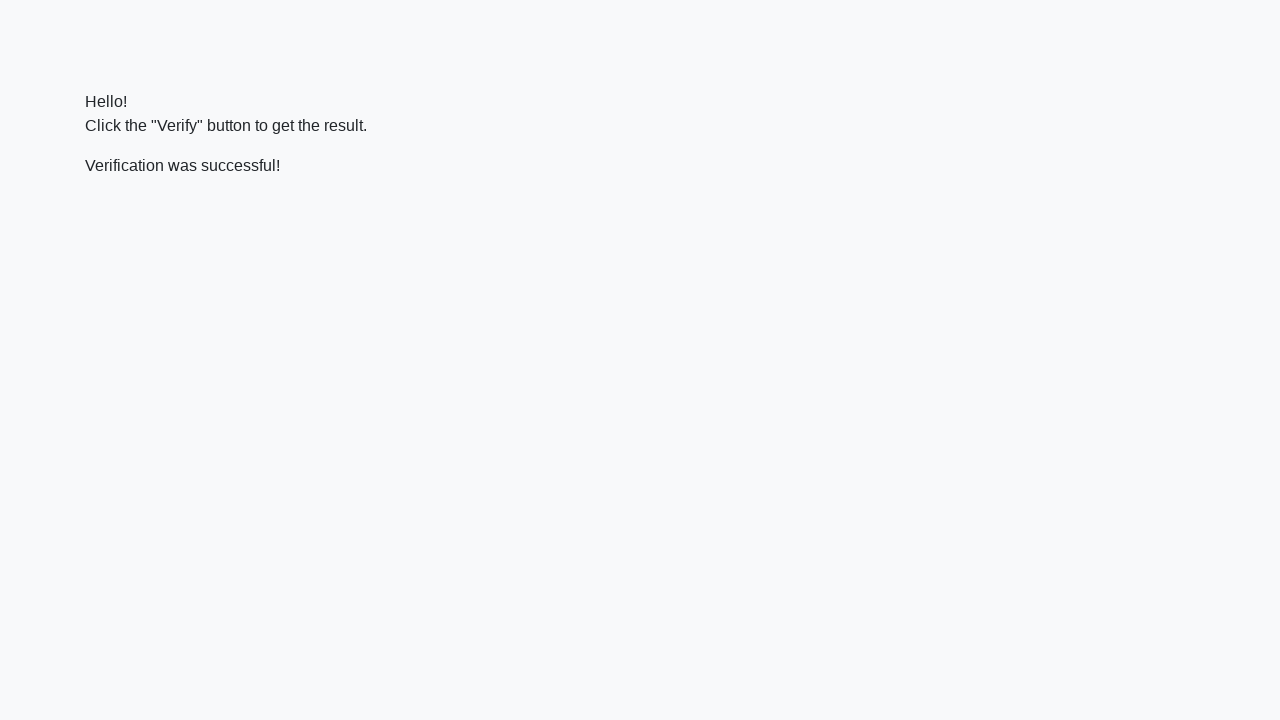

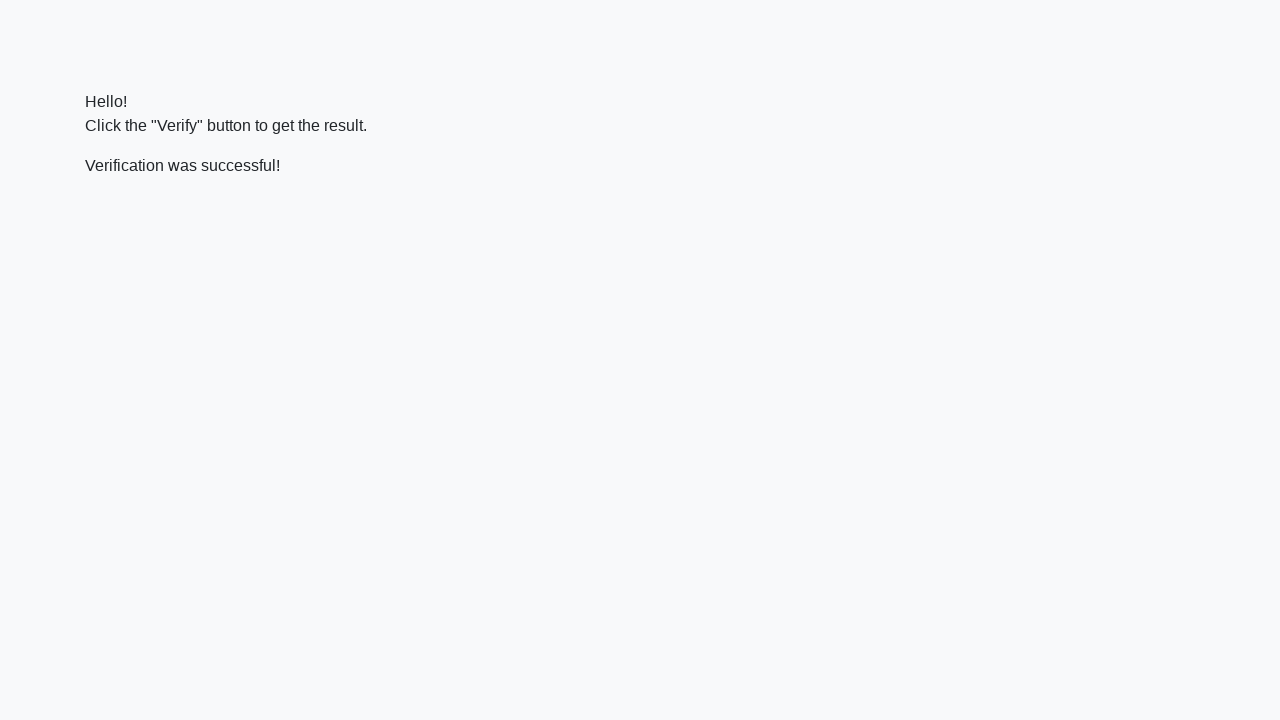